Tests implicit wait functionality by clicking a Start button and waiting for dynamic content to load, then verifying the result text displays "Hello World!"

Starting URL: https://automationfc.github.io/dynamic-loading/

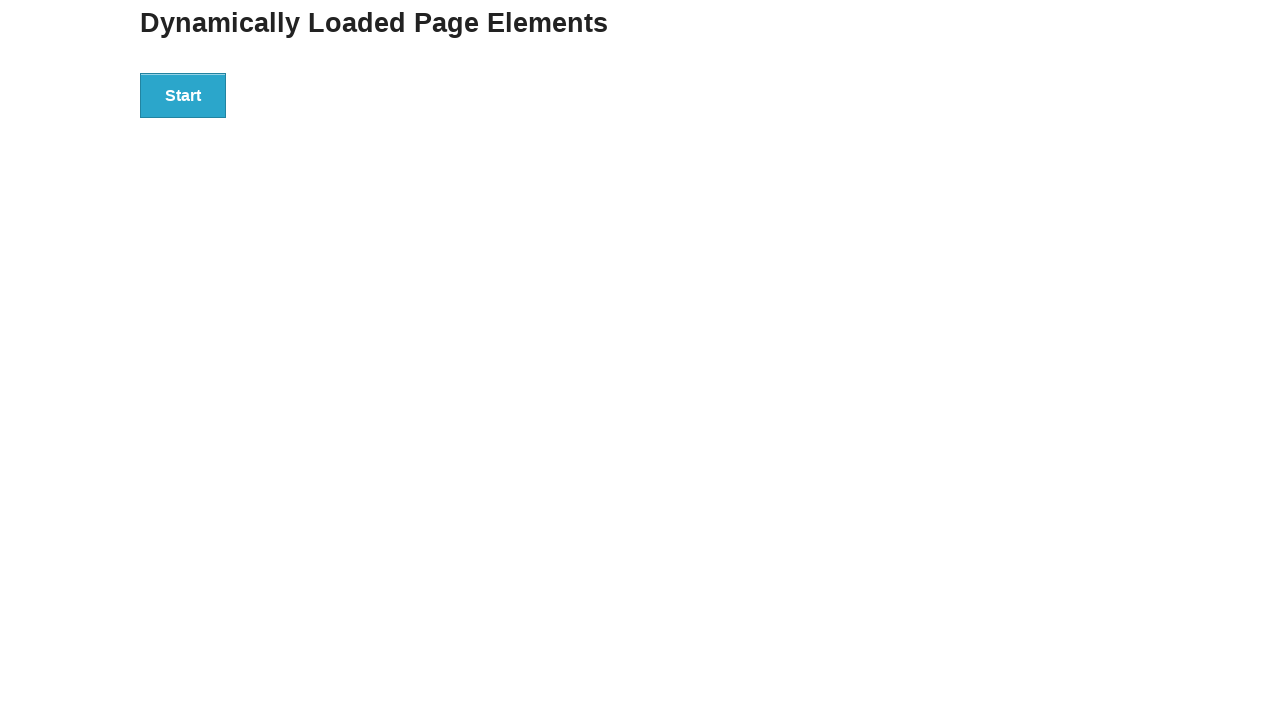

Navigated to dynamic loading test page
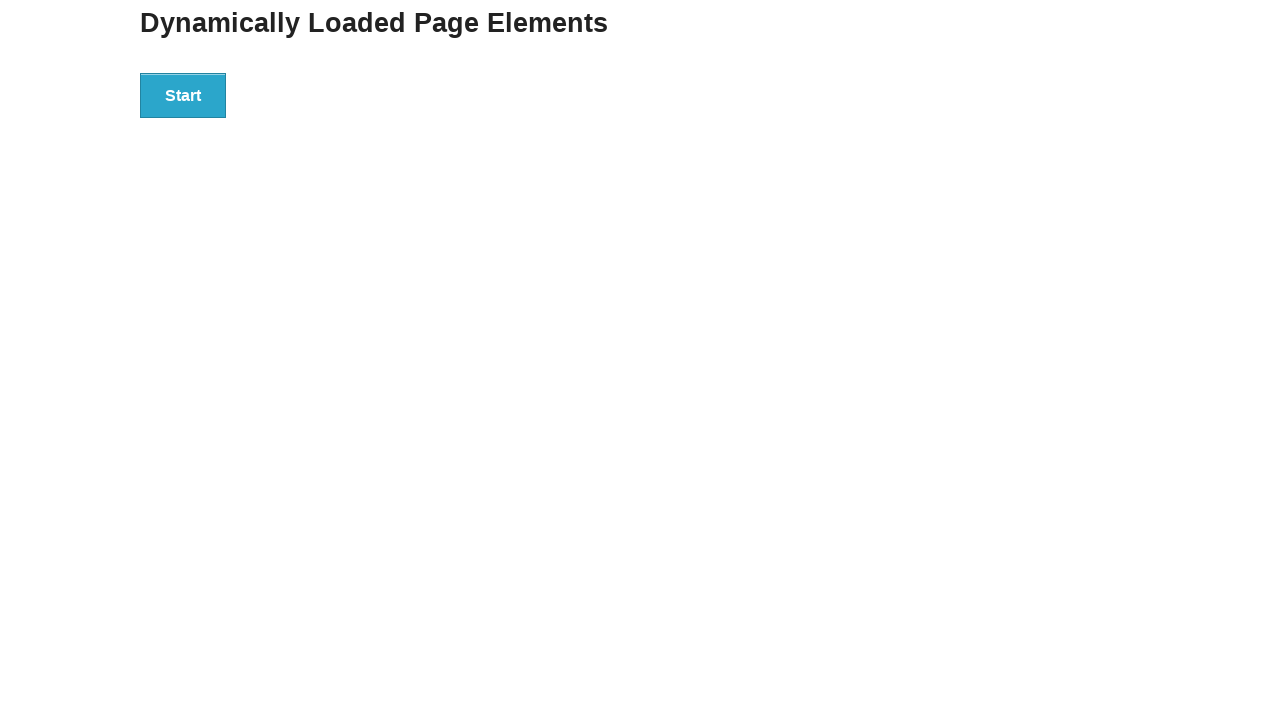

Clicked Start button to trigger dynamic content loading at (183, 95) on xpath=//div[@id='start']/button
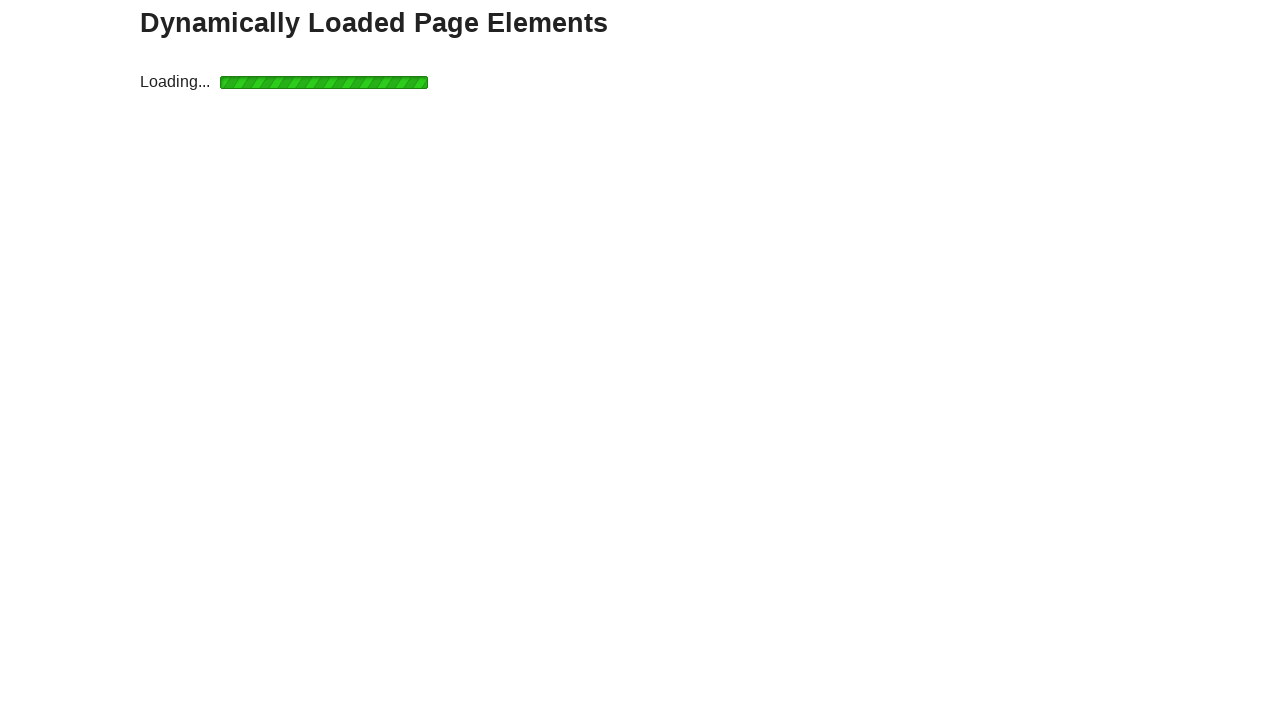

Waited for result text element to appear
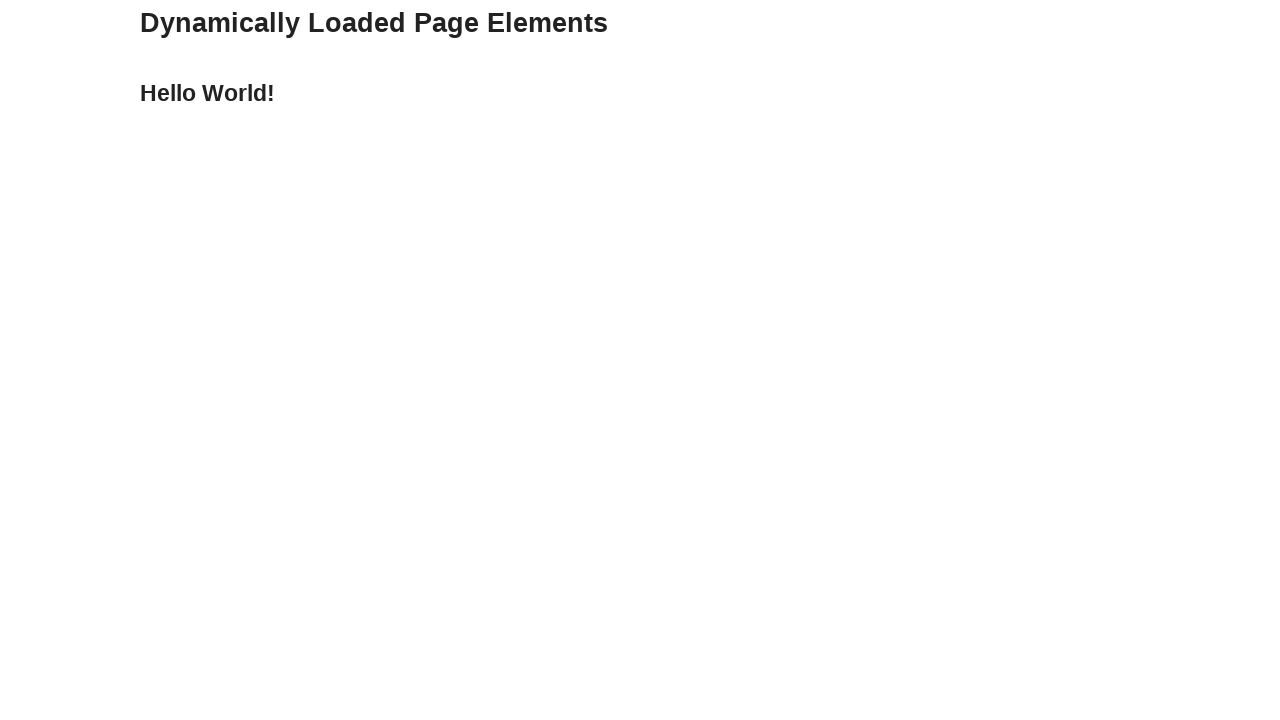

Retrieved result text content
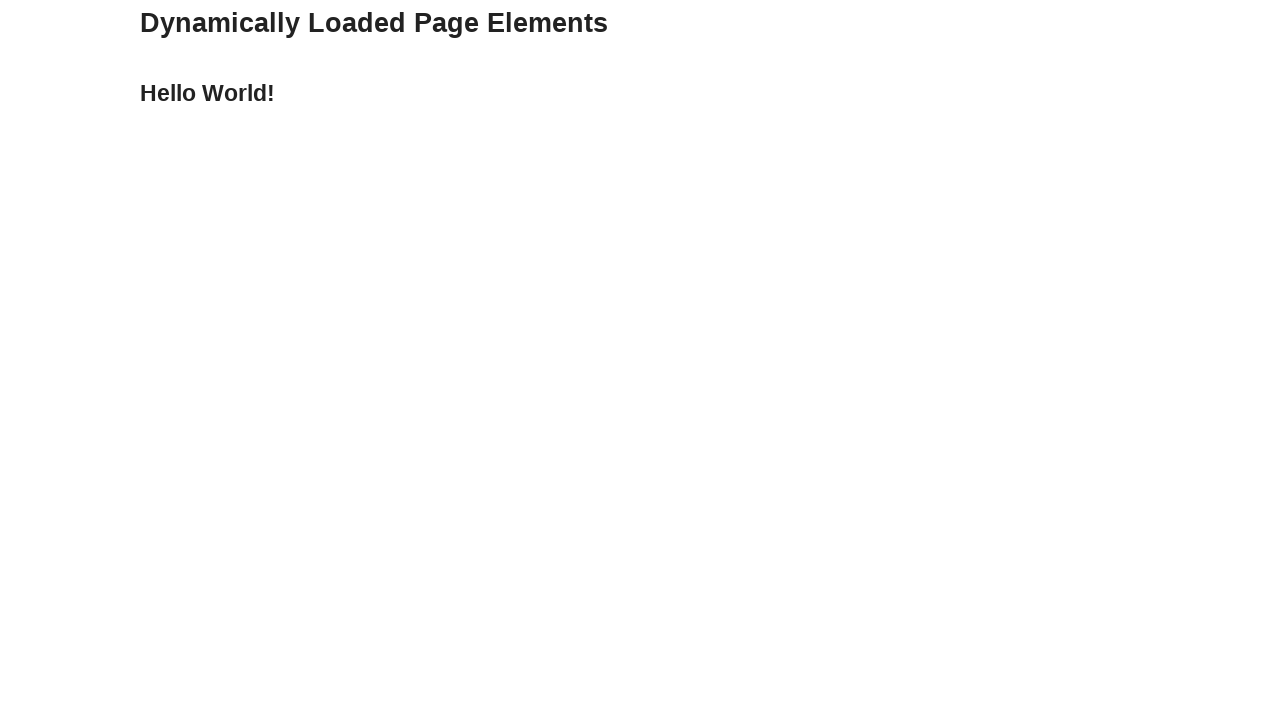

Verified result text equals 'Hello World!'
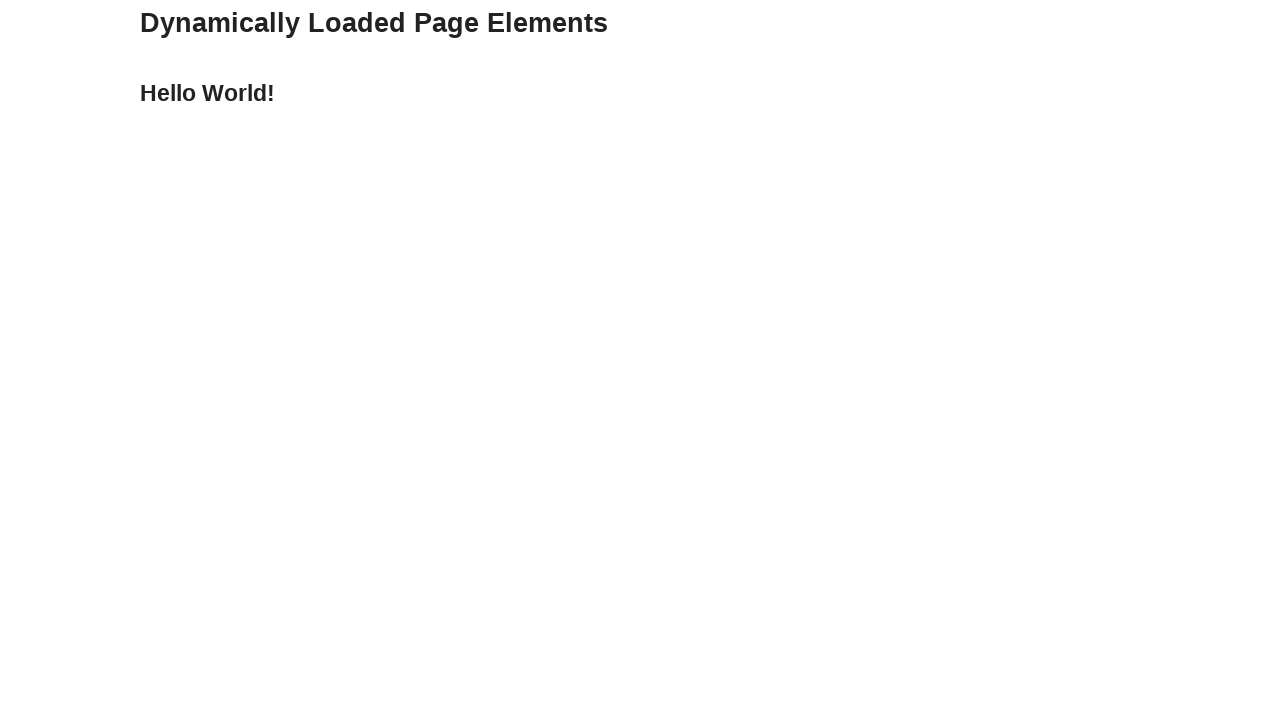

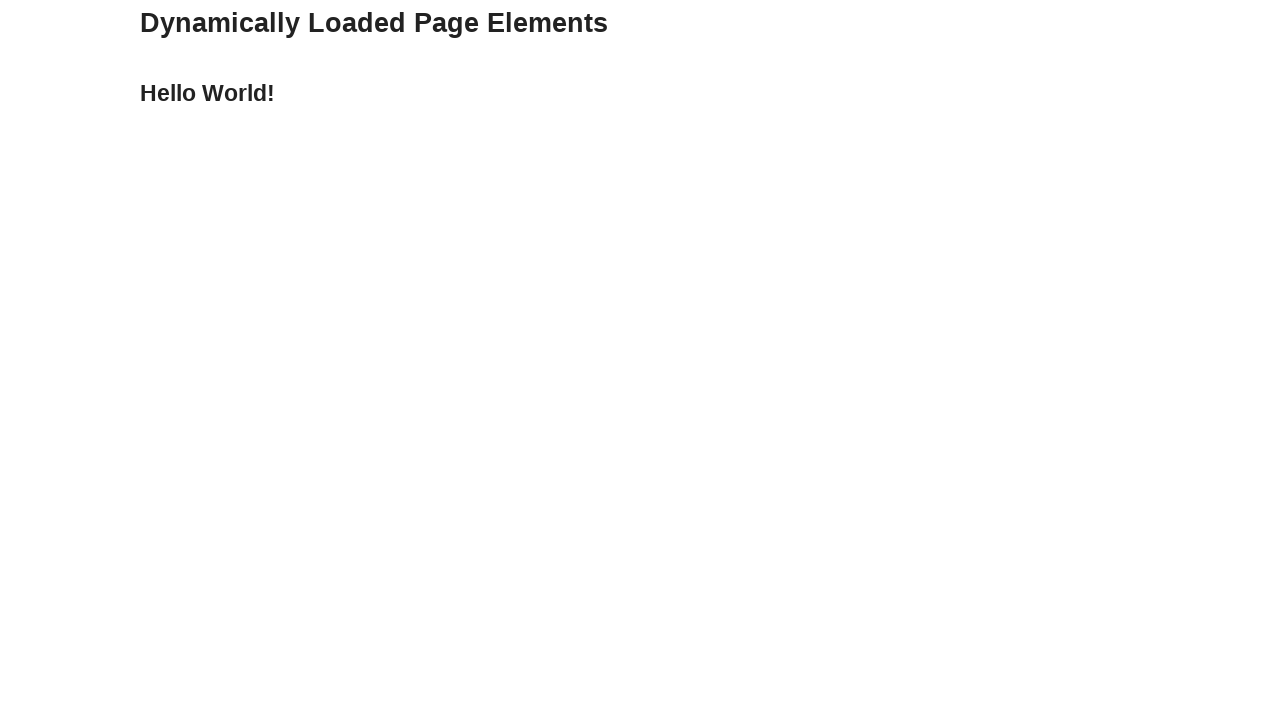